Tests scrolling functionality by scrolling down 250 pixels, then to the bottom, and back to top

Starting URL: https://jqueryui.com/

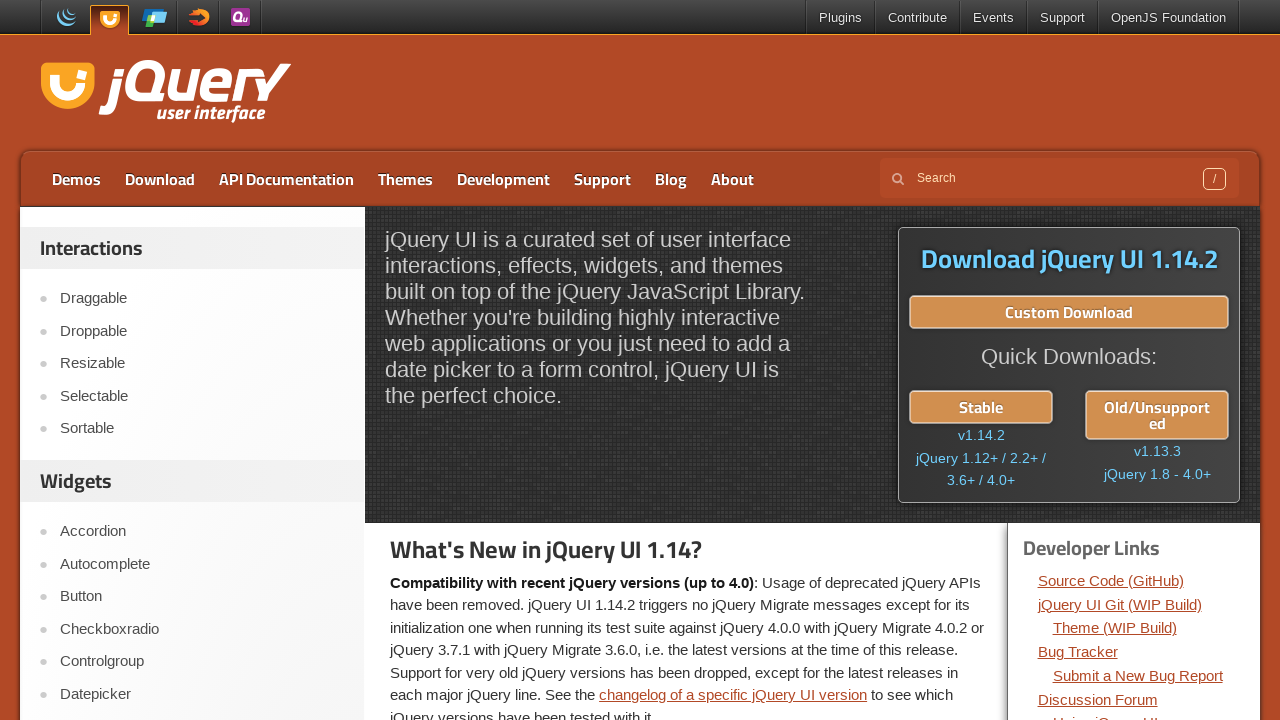

Navigated to https://jqueryui.com/
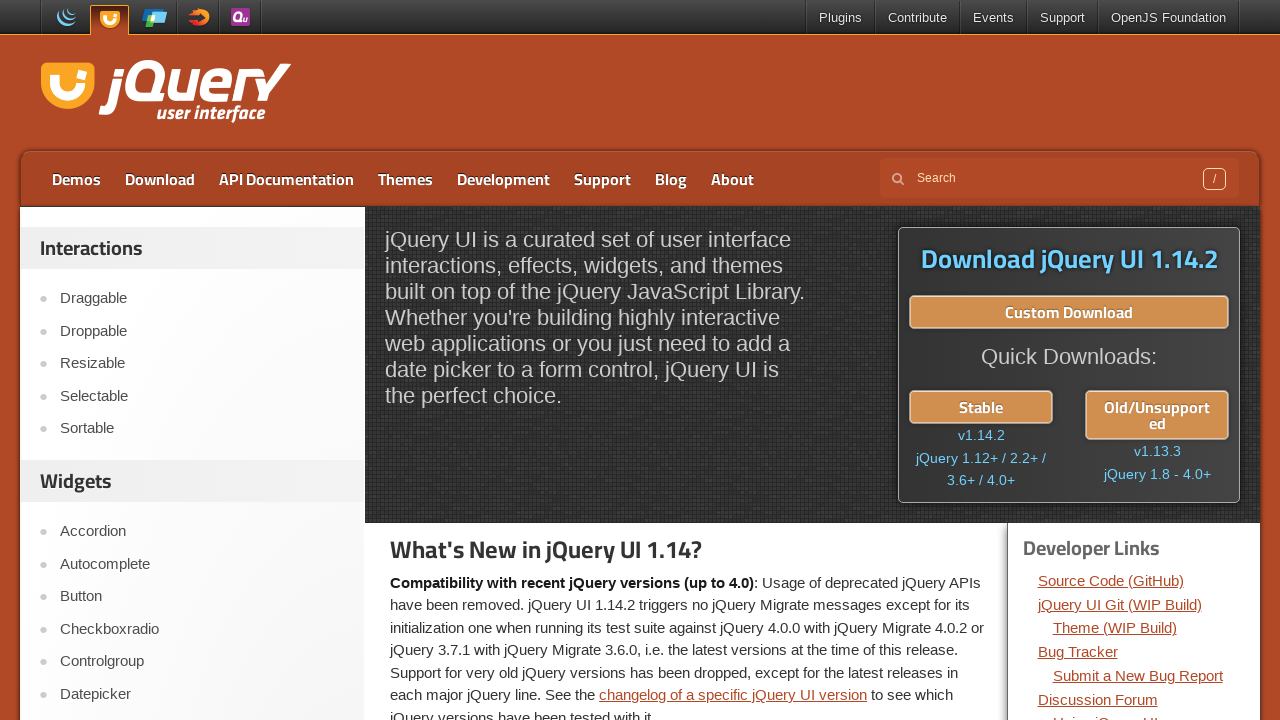

Scrolled down by 250 pixels
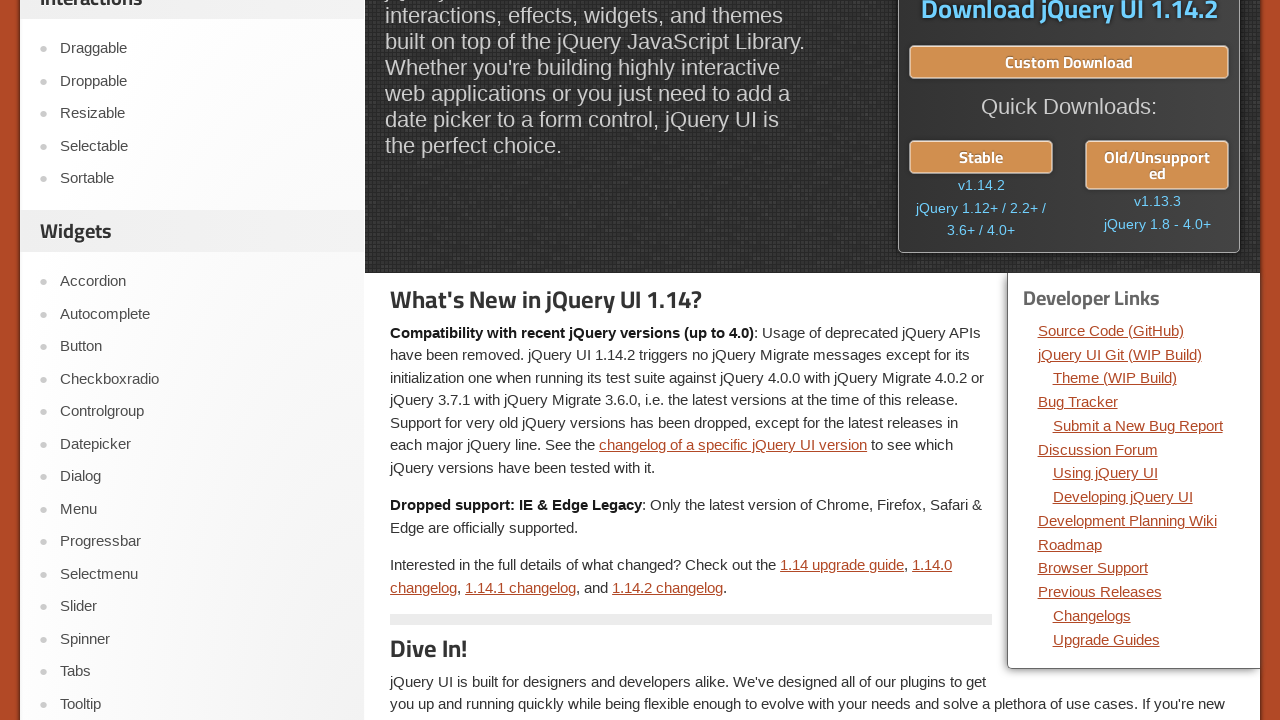

Scrolled to bottom of page
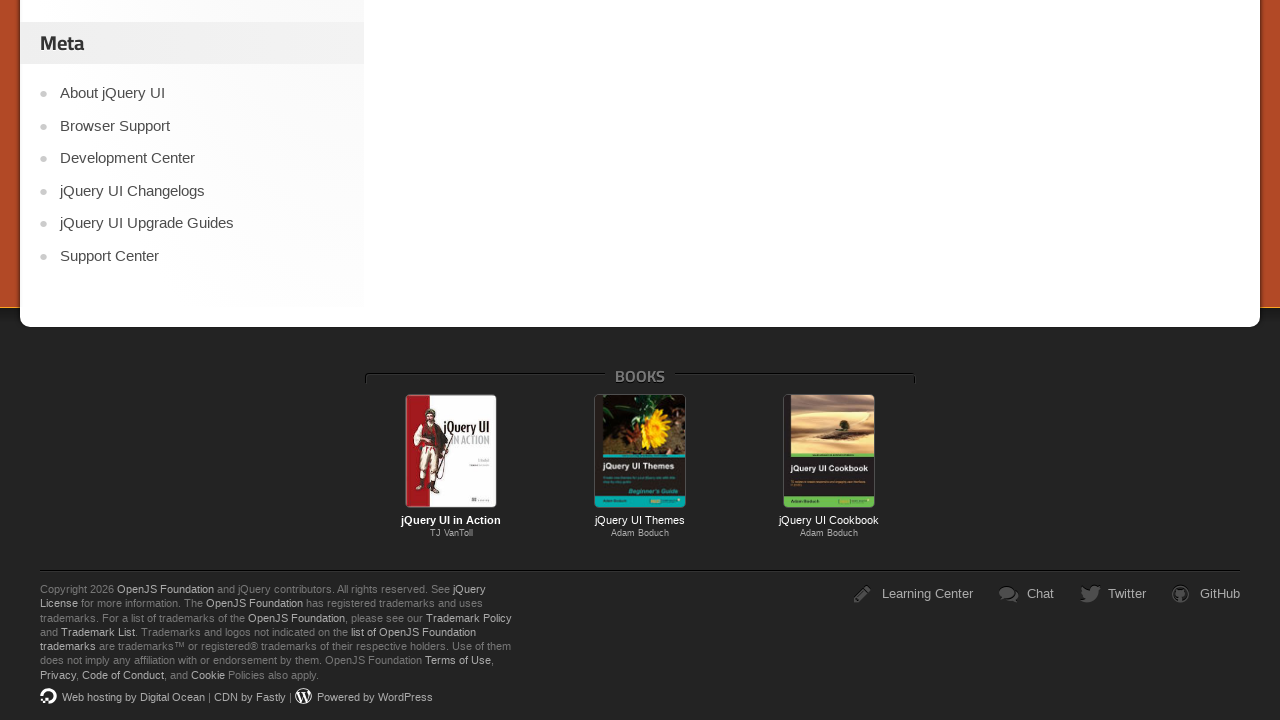

Scrolled back to top of page
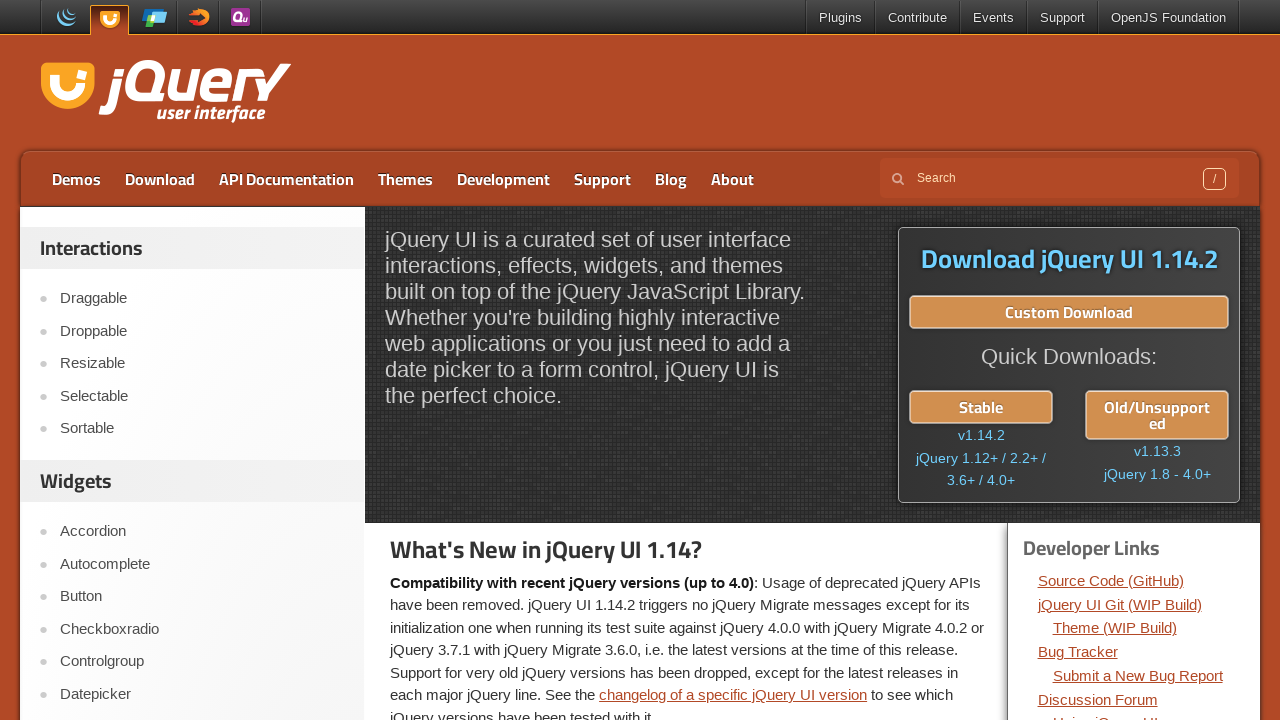

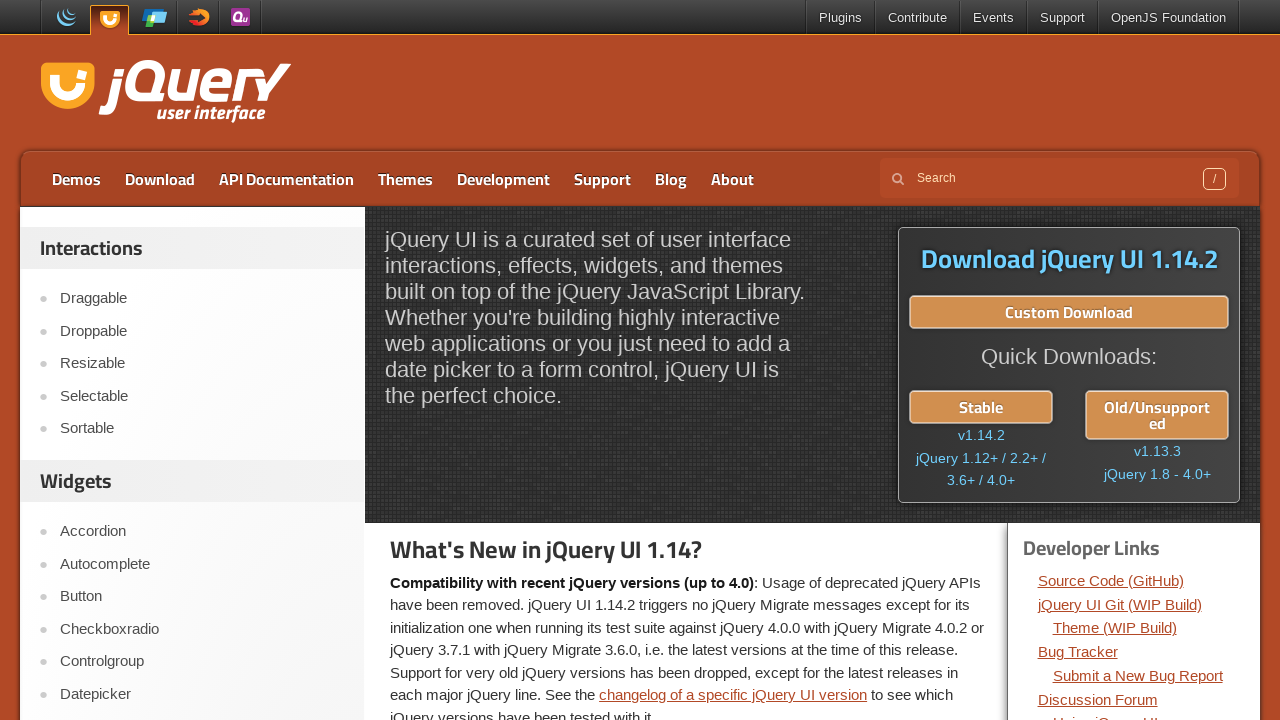